Tests the click button functionality on the DemoQA buttons page by clicking the "Click Me" button and verifying the dynamic click message appears

Starting URL: https://demoqa.com/buttons

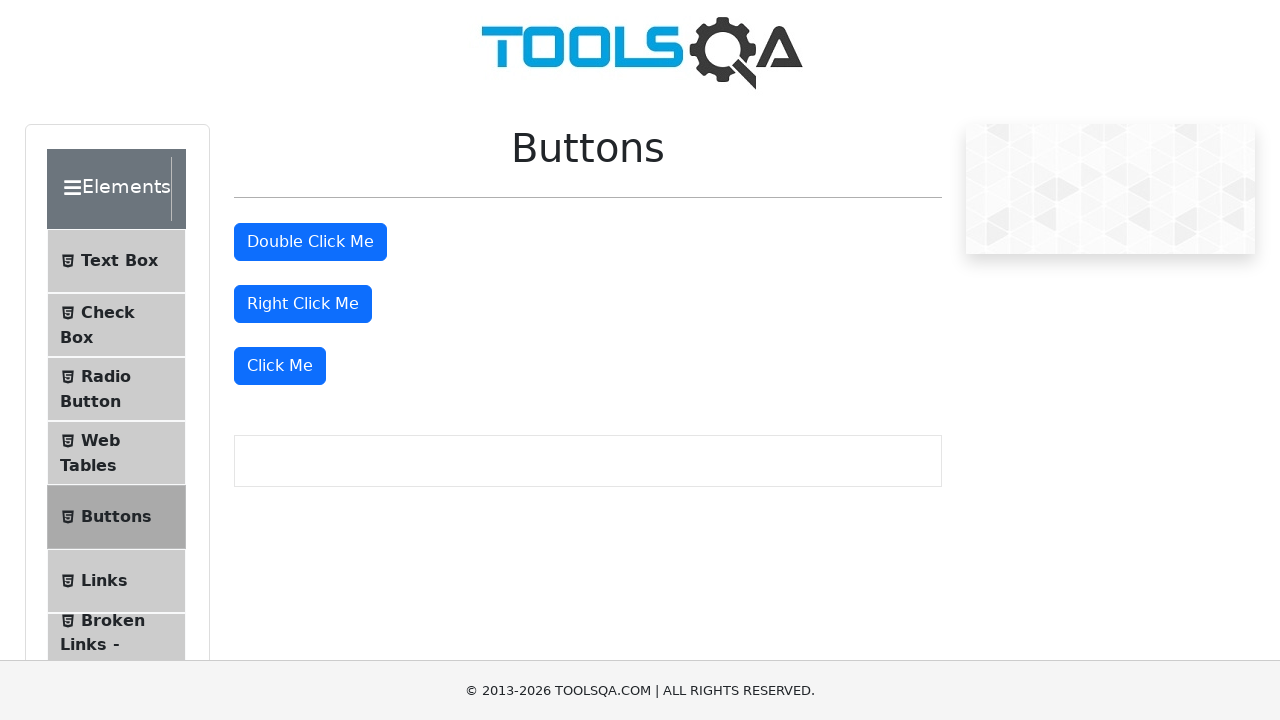

Navigated to DemoQA buttons page
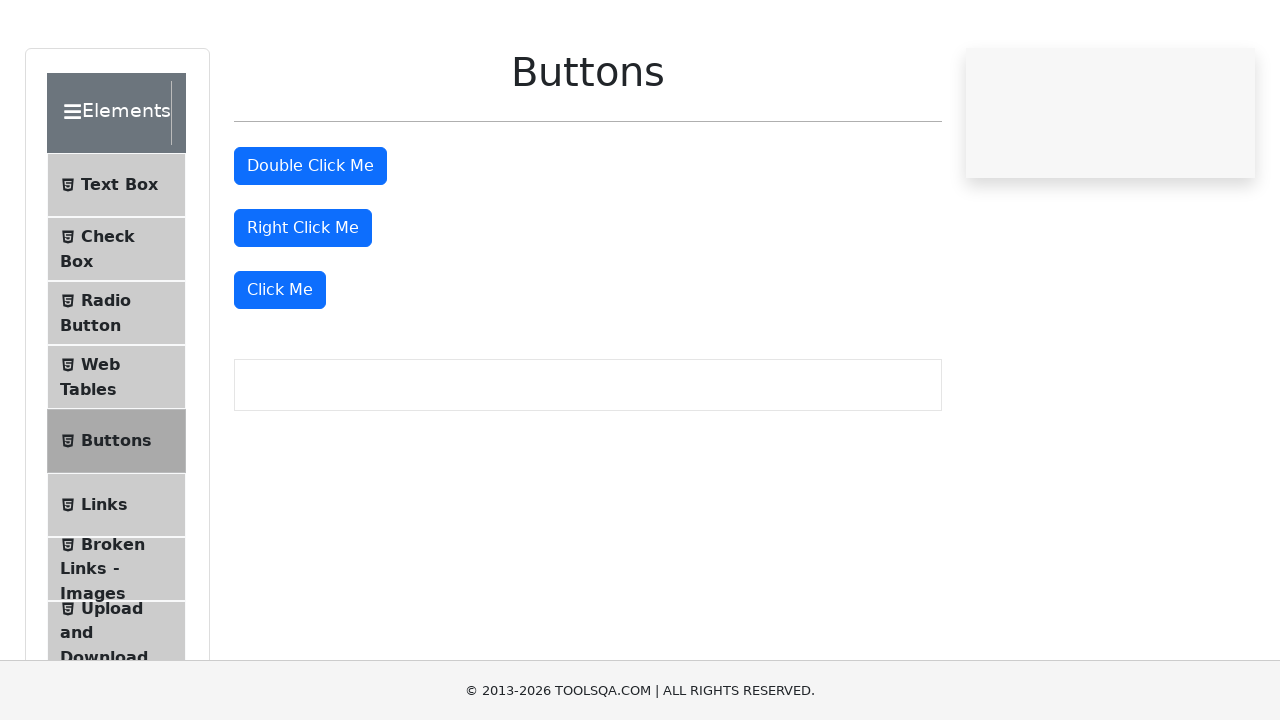

Clicked the 'Click Me' button at (280, 366) on xpath=//button[text()='Click Me']
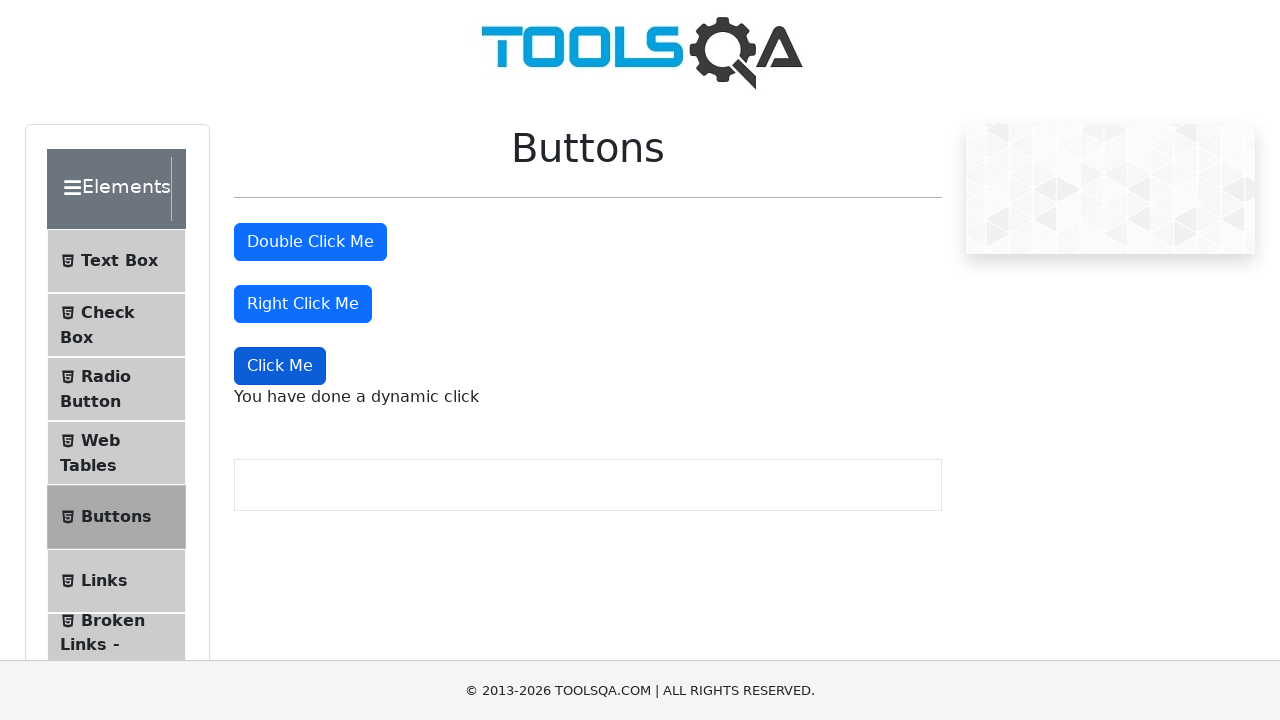

Dynamic click message appeared and was verified
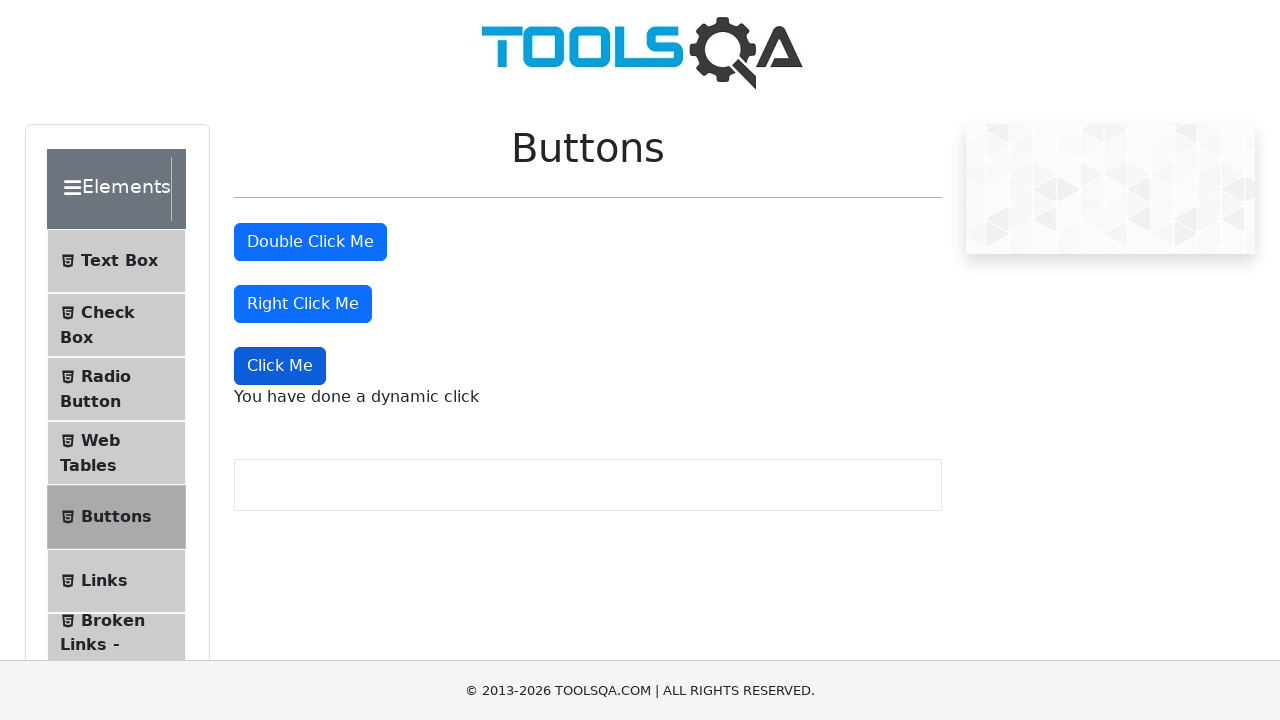

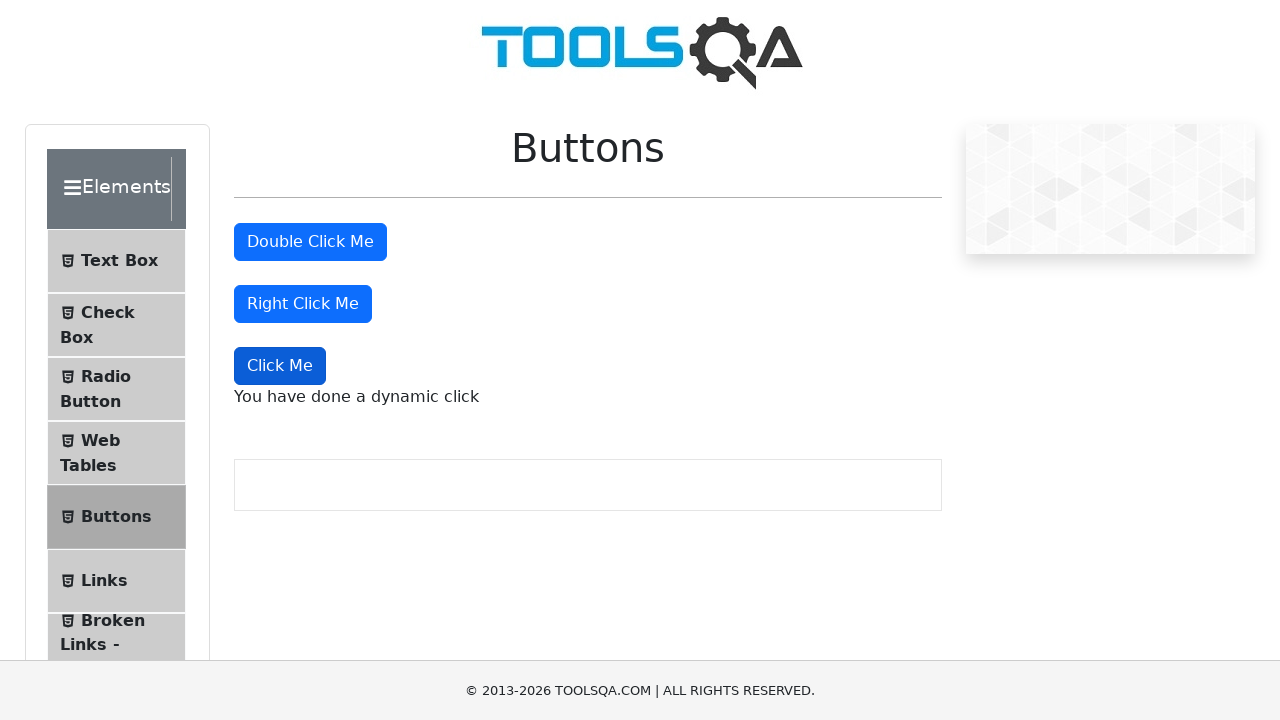